Navigates to the Miuul website and retrieves the page title and current URL as a basic connectivity test

Starting URL: https://www.miuul.com

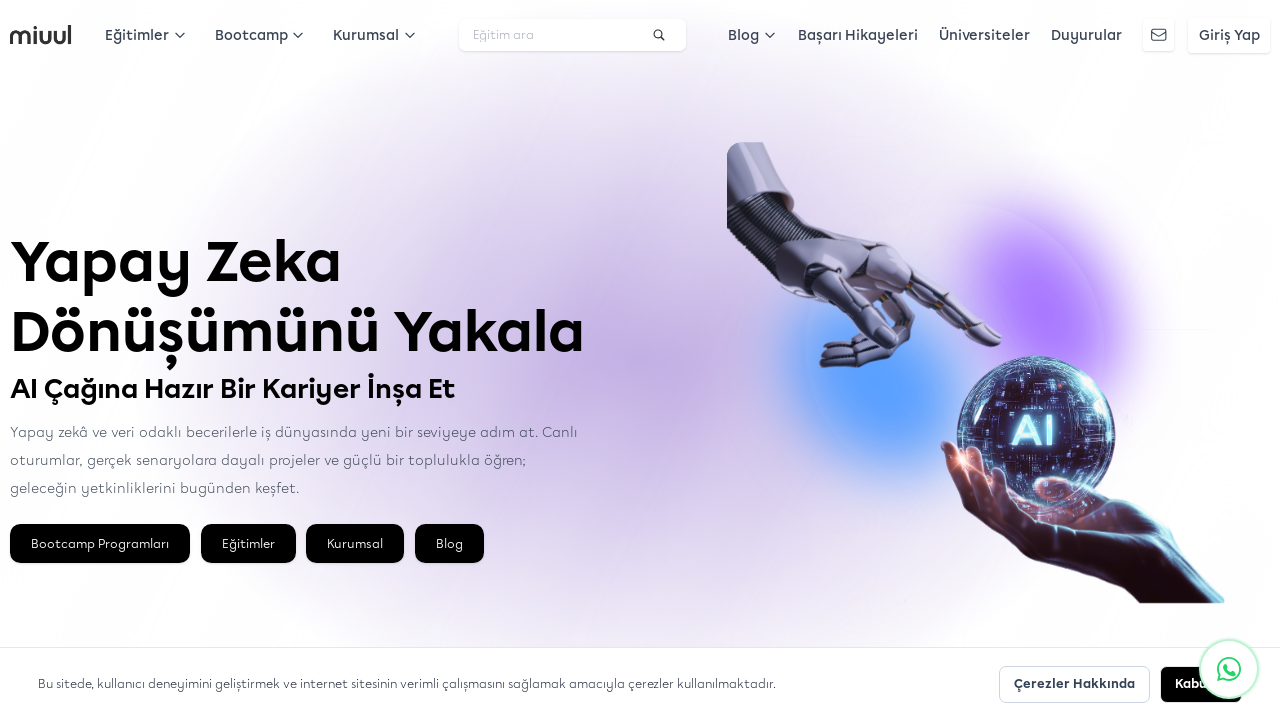

Waited for page DOM to be fully loaded
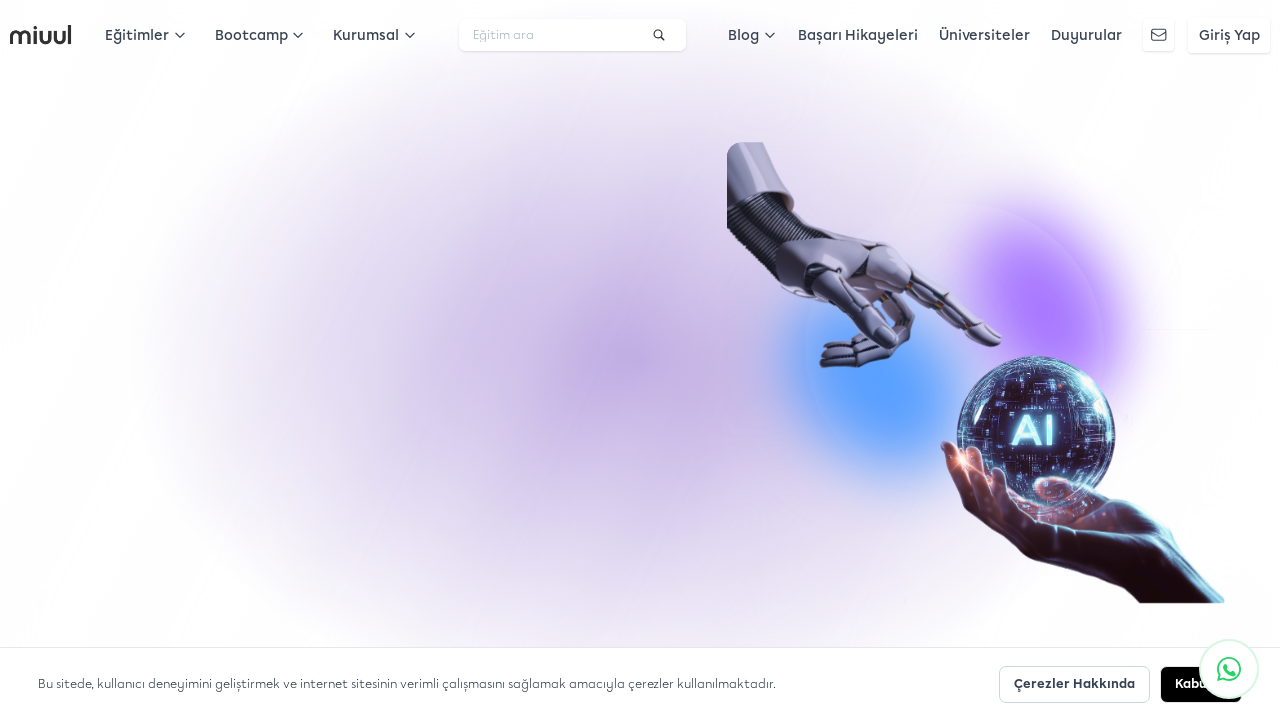

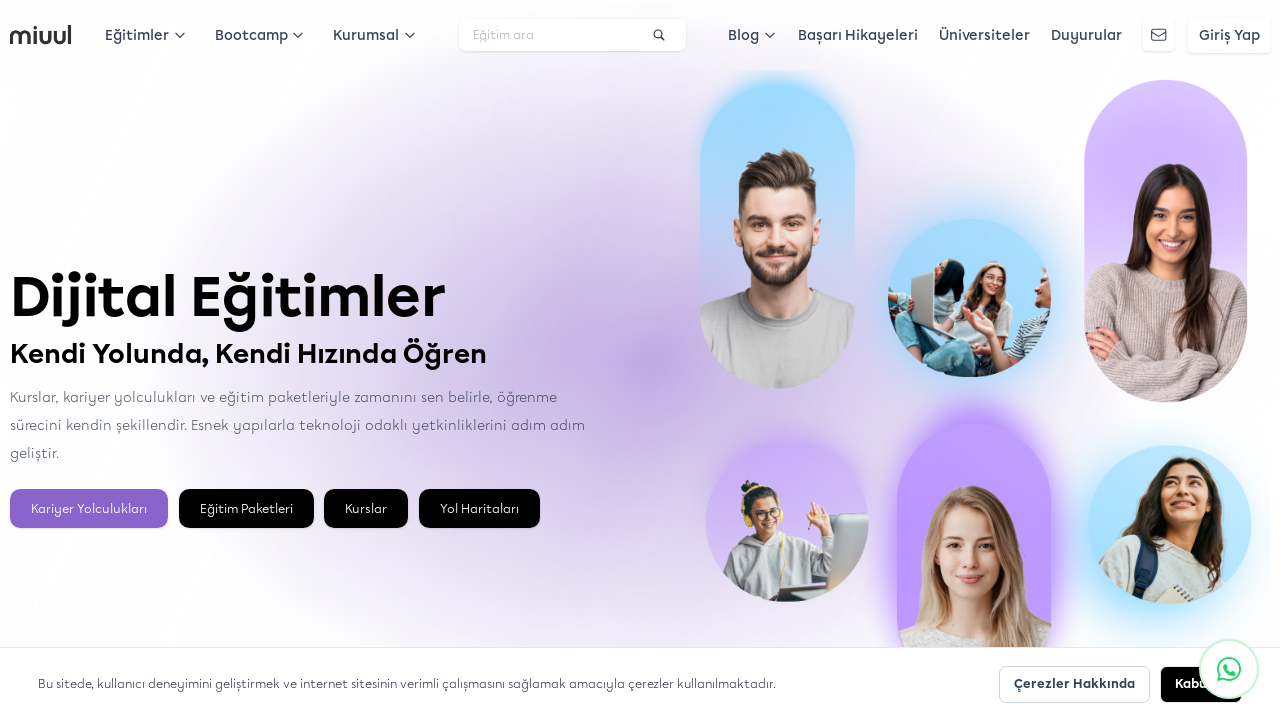